Opens Nokia website and verifies that the page title contains "Nokia"

Starting URL: https://nokia.com

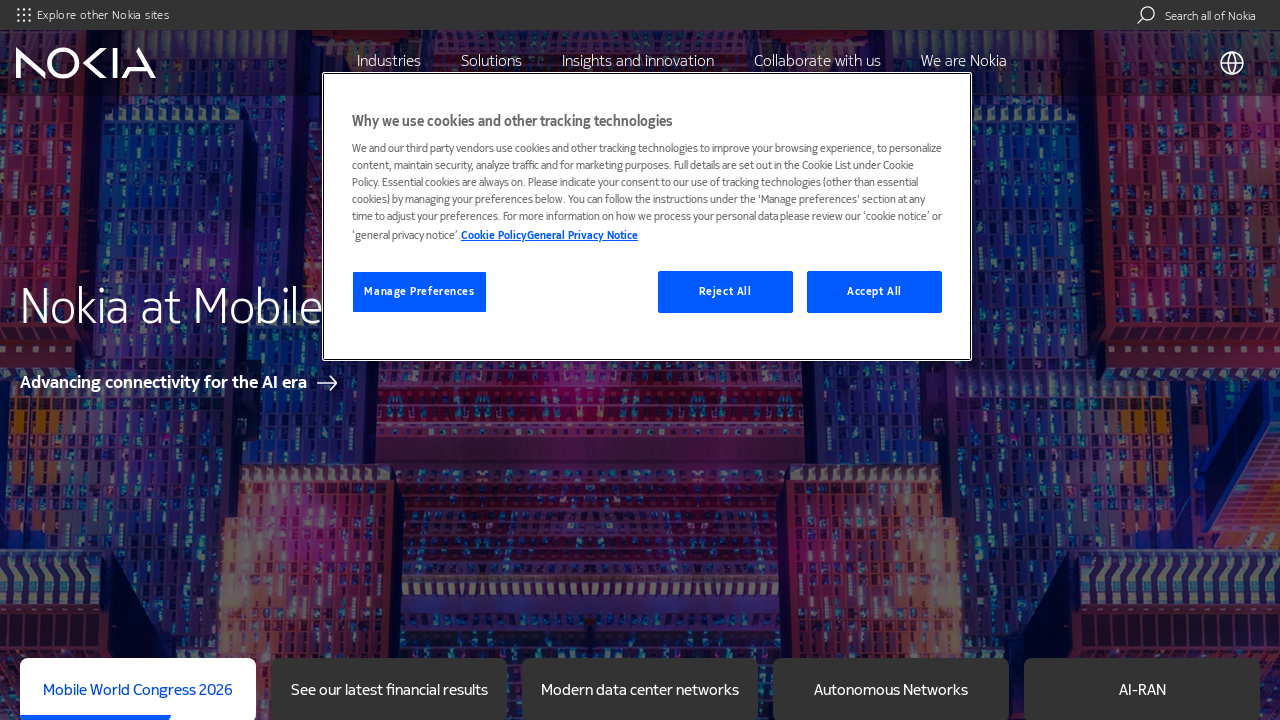

Waited for DOM content to load on Nokia website
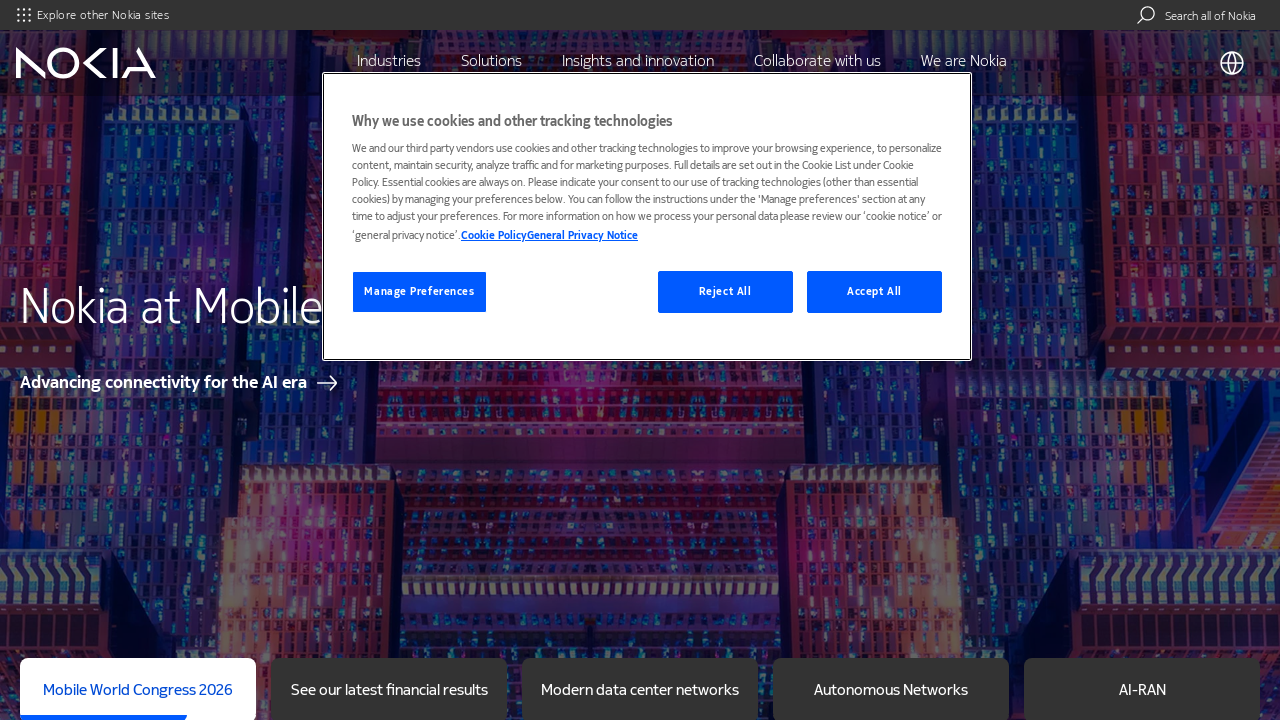

Verified that page title contains 'Nokia'
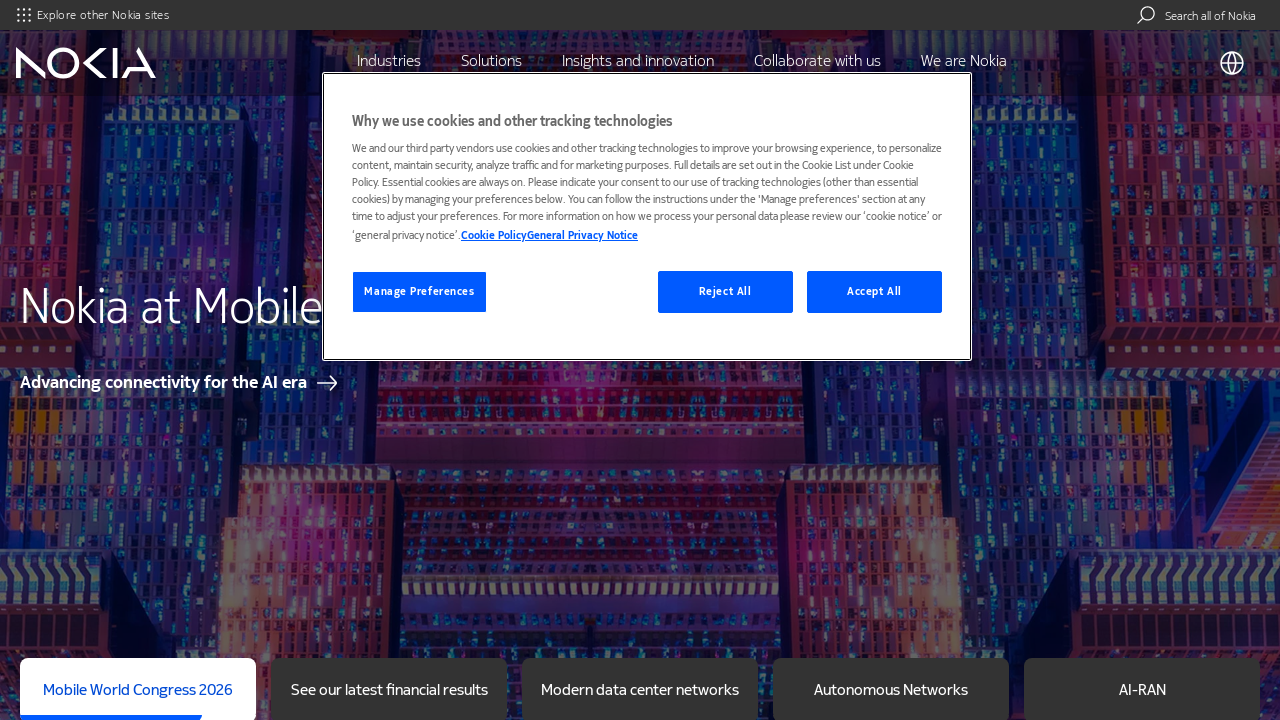

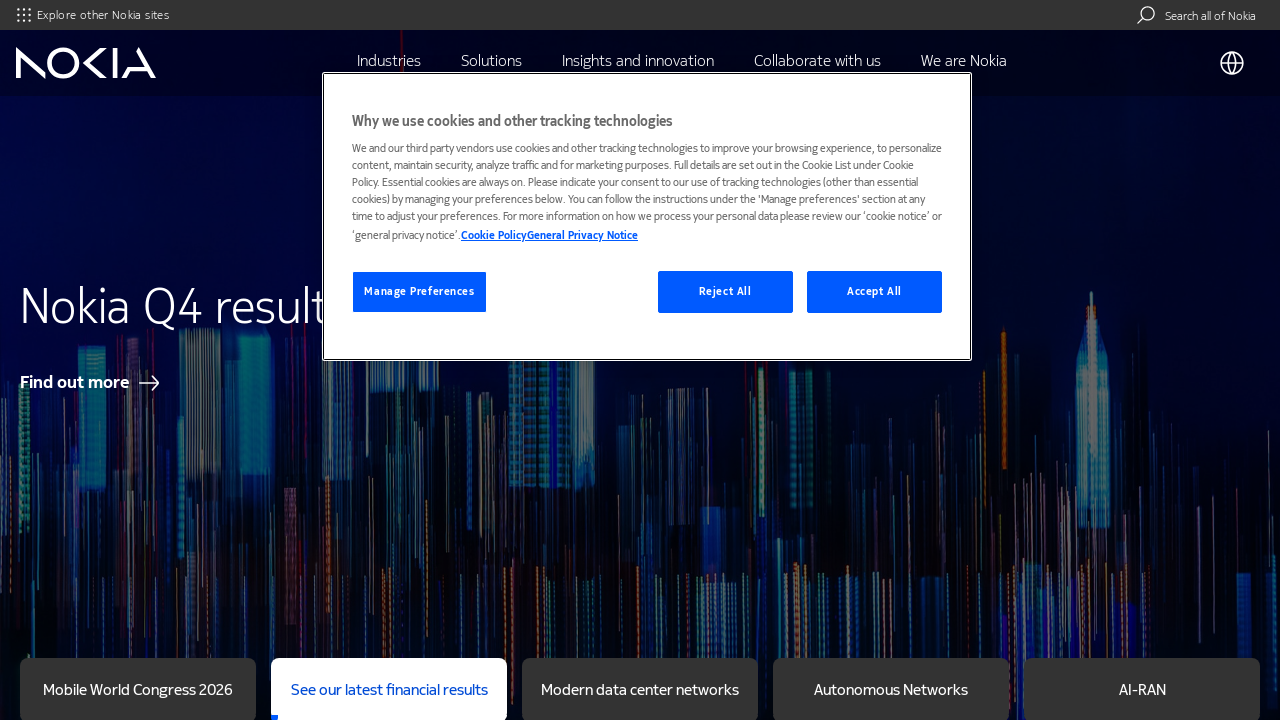